Tests iframe interaction by switching into an iframe, hovering over an element, switching back to main content, and clicking a dropdown menu

Starting URL: https://www.globalsqa.com/demo-site/frames-and-windows/#iFrame

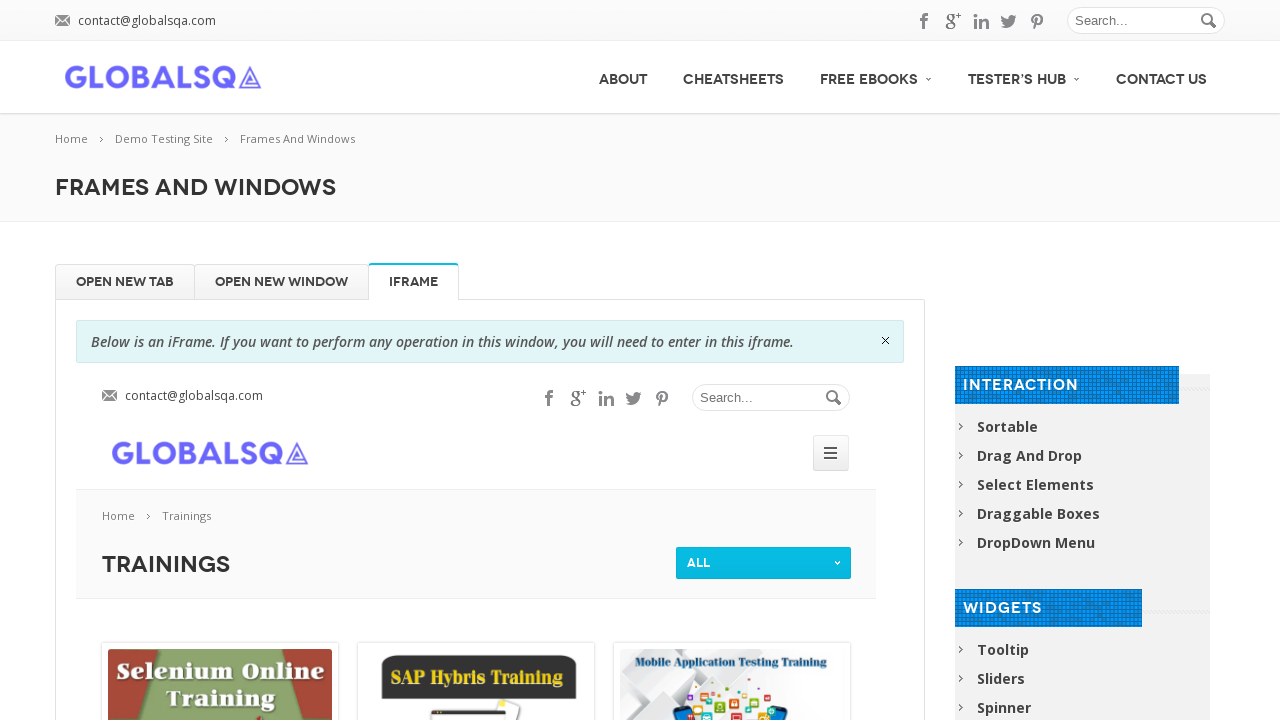

Located and switched to iframe with name 'globalSqa'
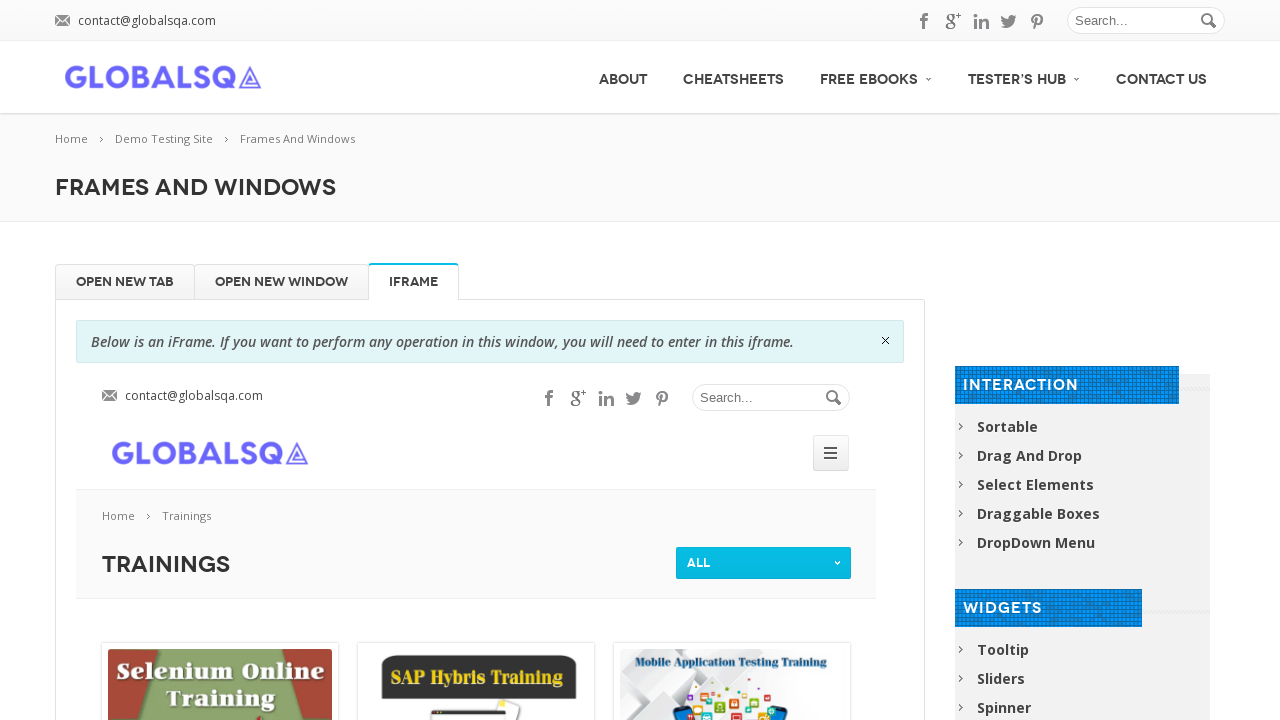

Hovered over the current filter element inside the iframe at (764, 563) on iframe[name='globalSqa'] >> internal:control=enter-frame >> span#current_filter
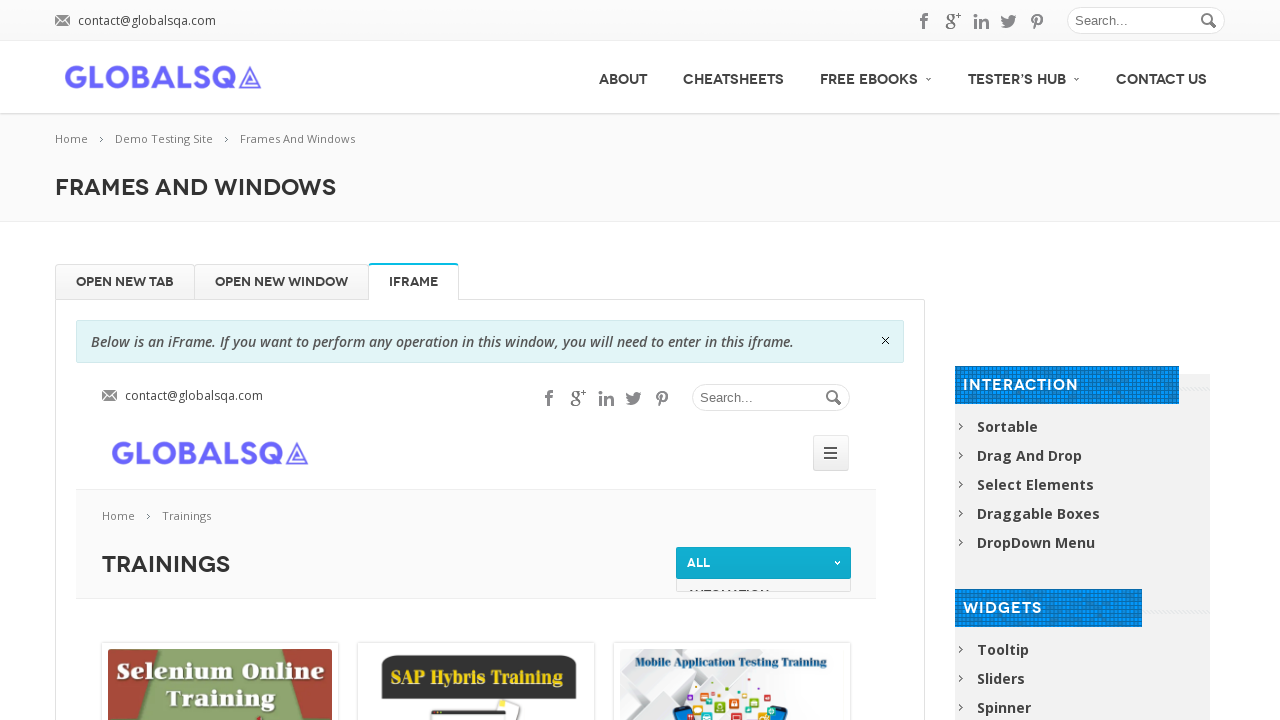

Clicked on the DropDown Menu in the main content at (1030, 542) on (//span[text()='DropDown Menu'])[2]
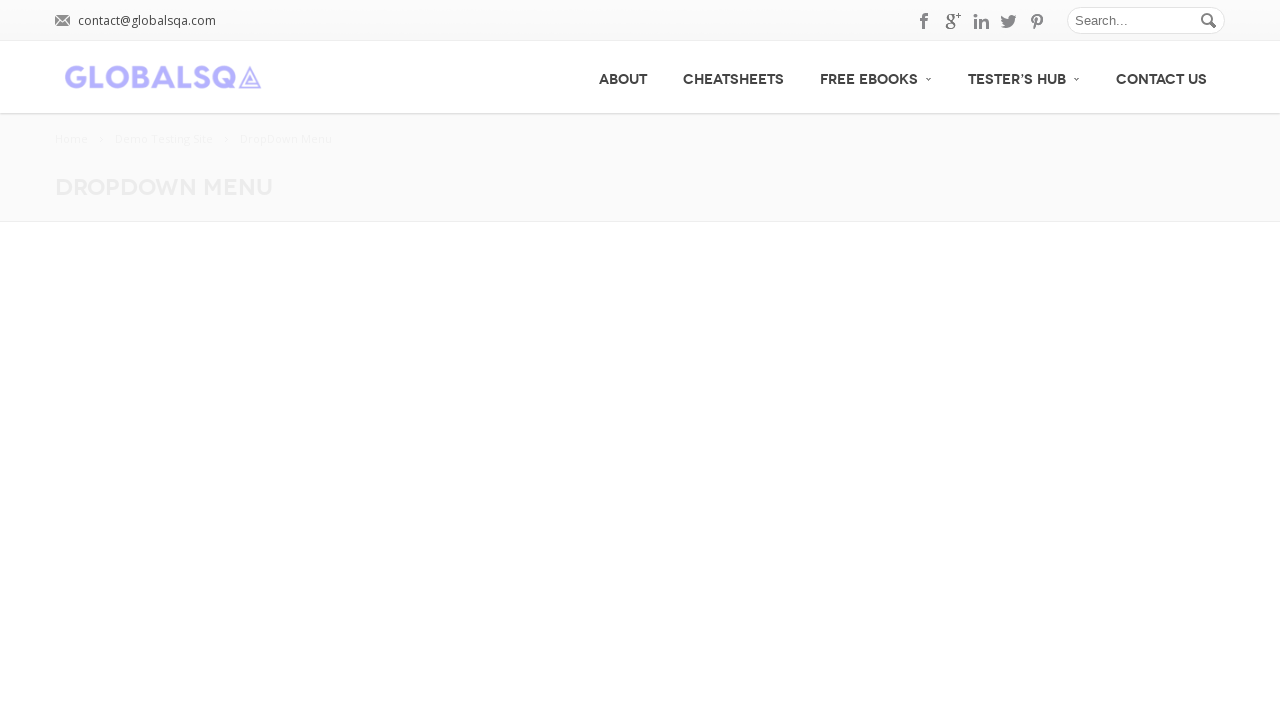

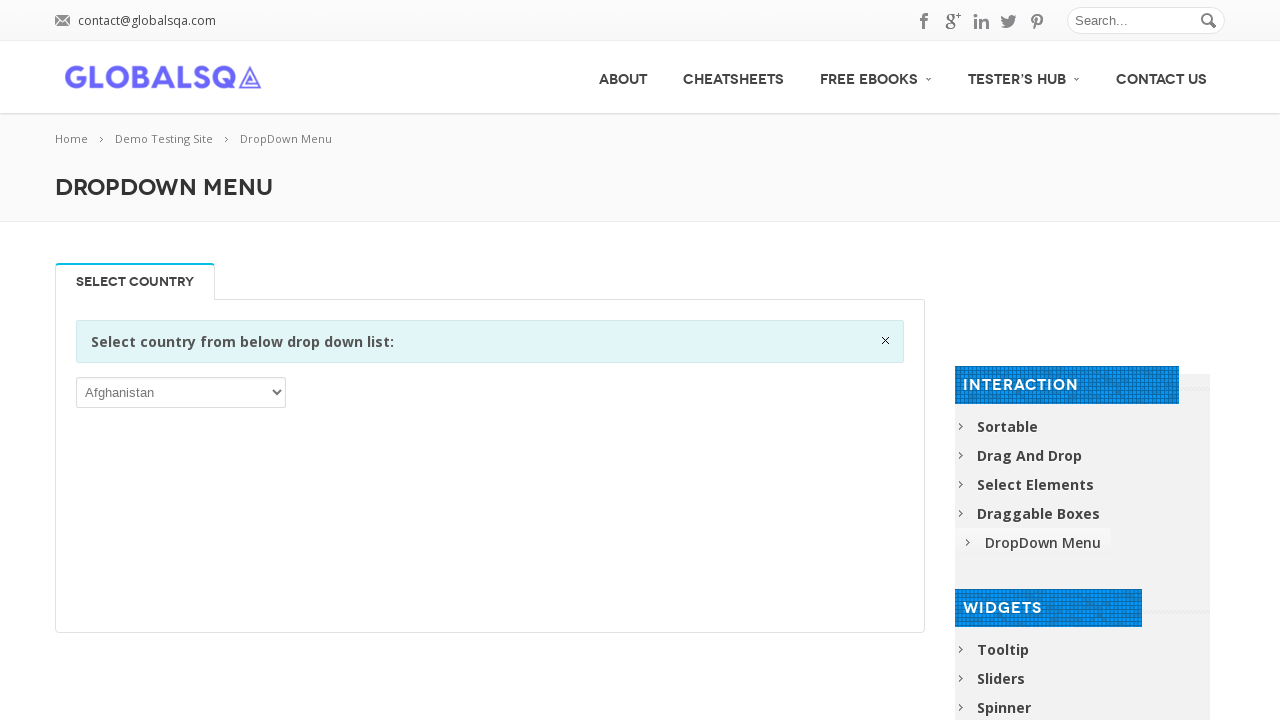